Selects the first three checkboxes on the test automation practice page

Starting URL: https://testautomationpractice.blogspot.com/

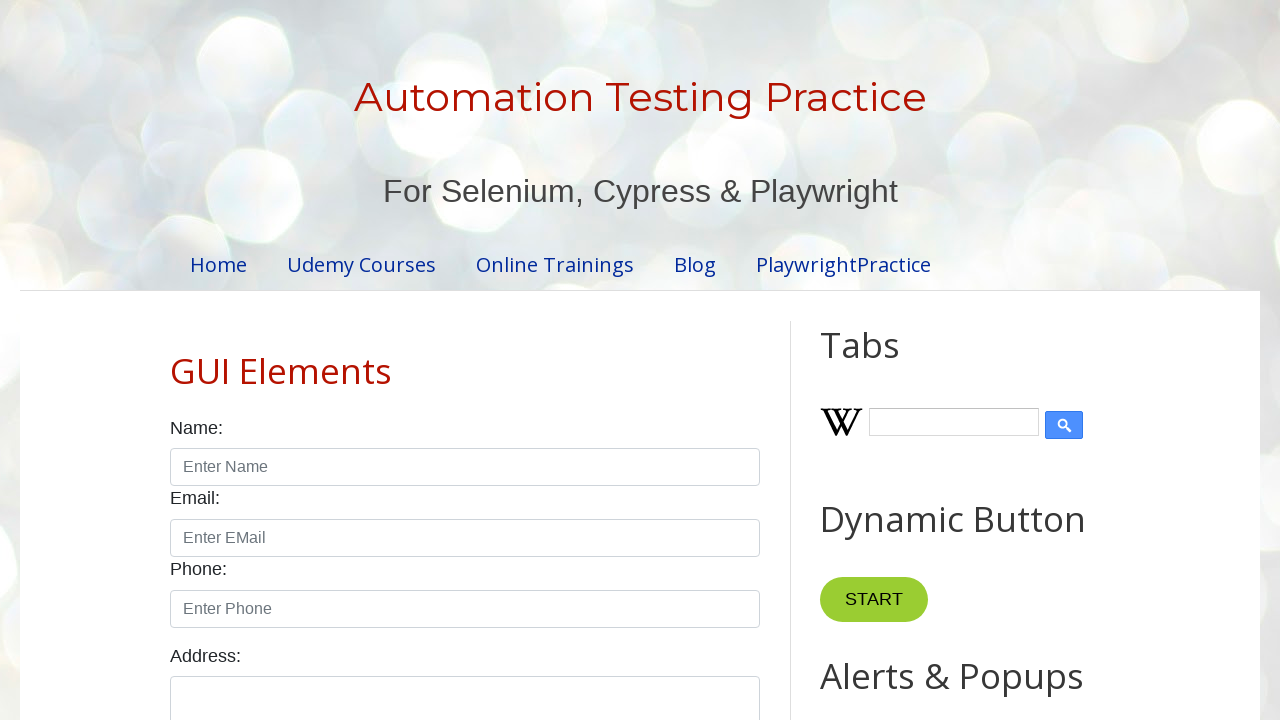

Navigated to test automation practice page
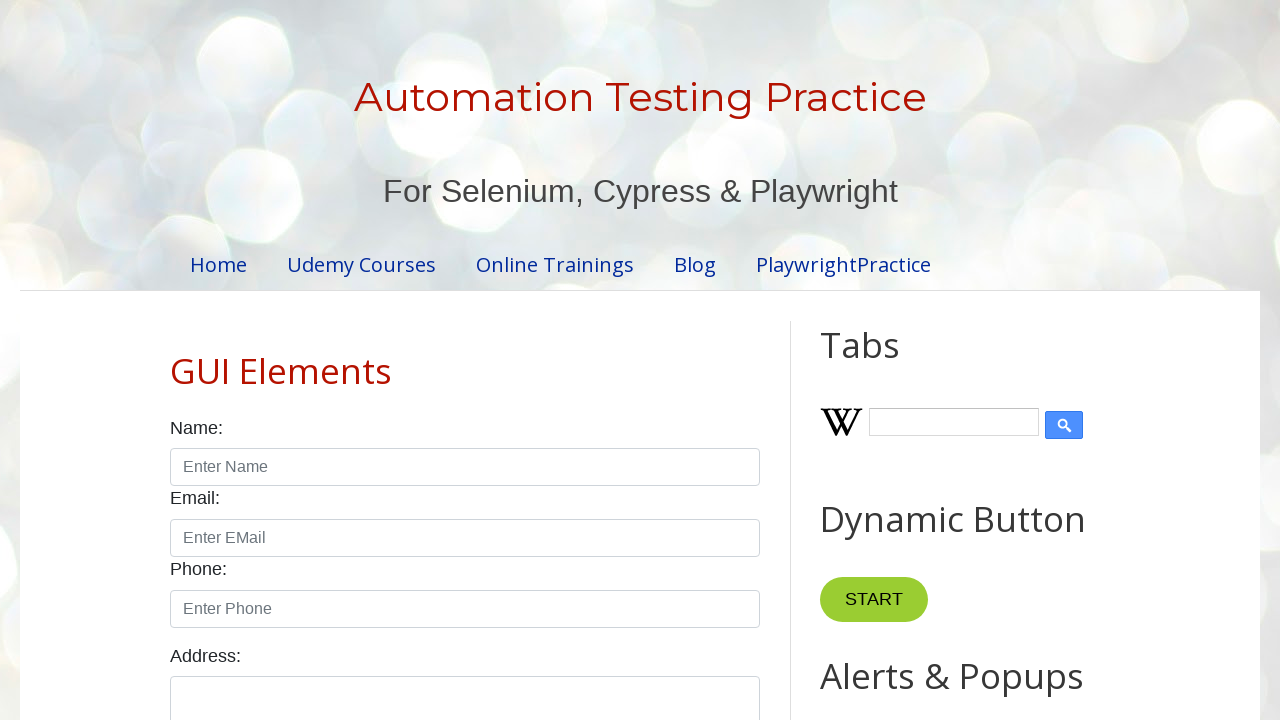

Located all checkboxes with class 'form-check-input'
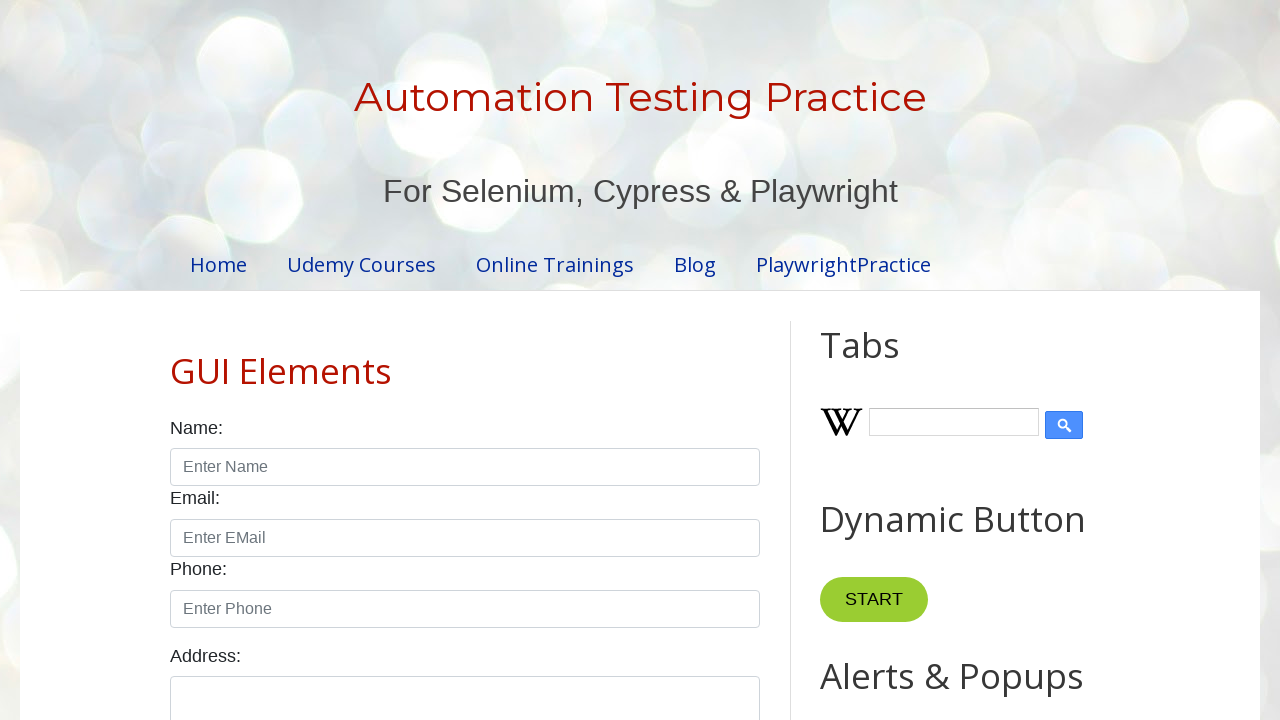

Clicked checkbox 1 of 3 at (176, 360) on xpath=//input[@class='form-check-input' and @type='checkbox'] >> nth=0
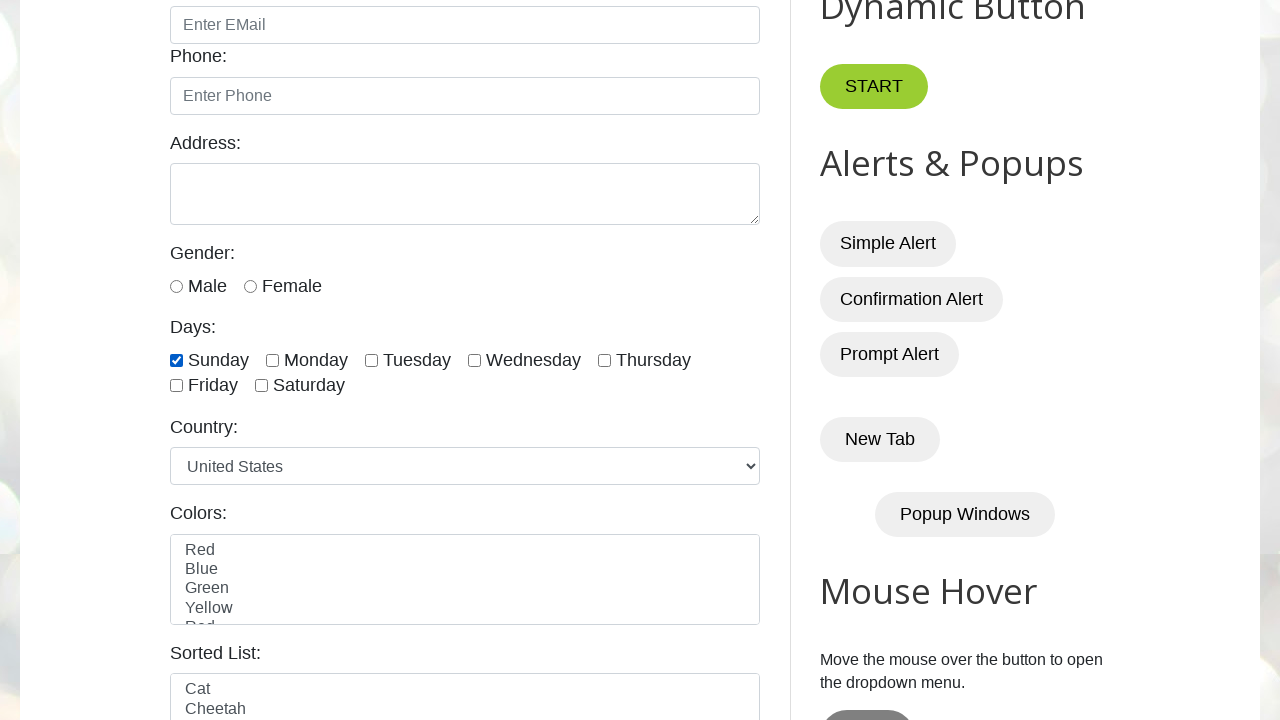

Clicked checkbox 2 of 3 at (272, 360) on xpath=//input[@class='form-check-input' and @type='checkbox'] >> nth=1
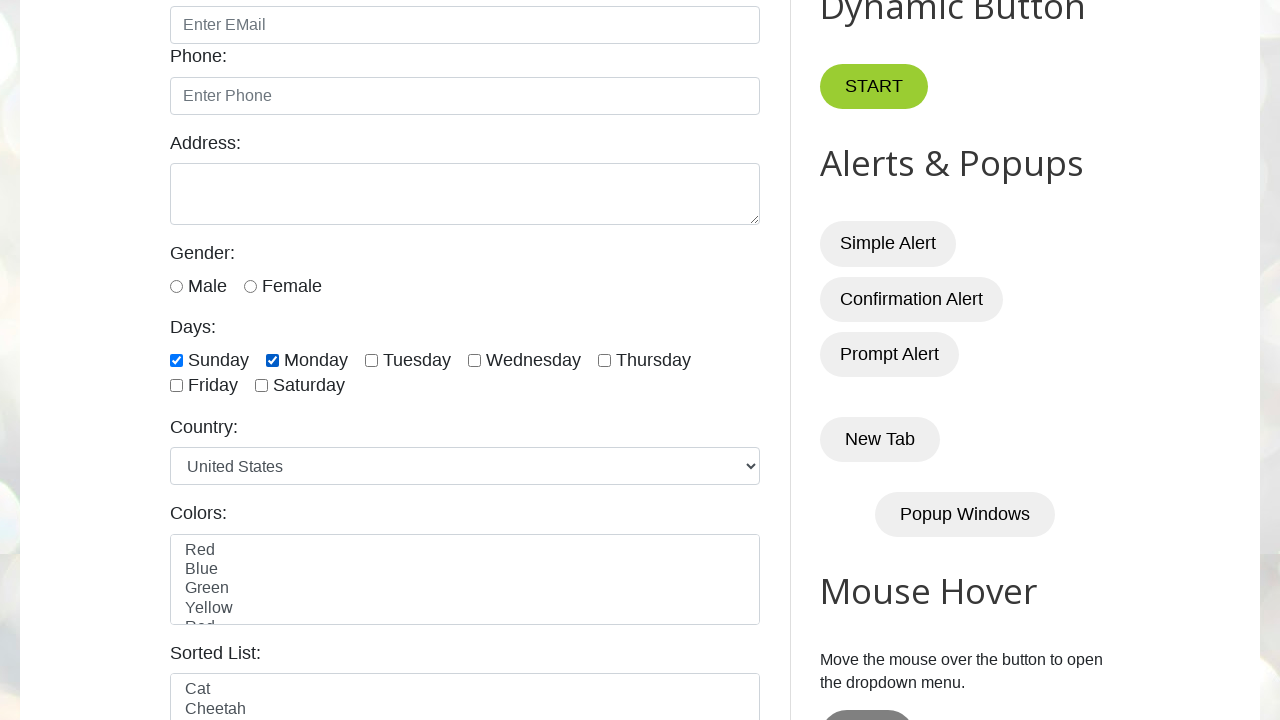

Clicked checkbox 3 of 3 at (372, 360) on xpath=//input[@class='form-check-input' and @type='checkbox'] >> nth=2
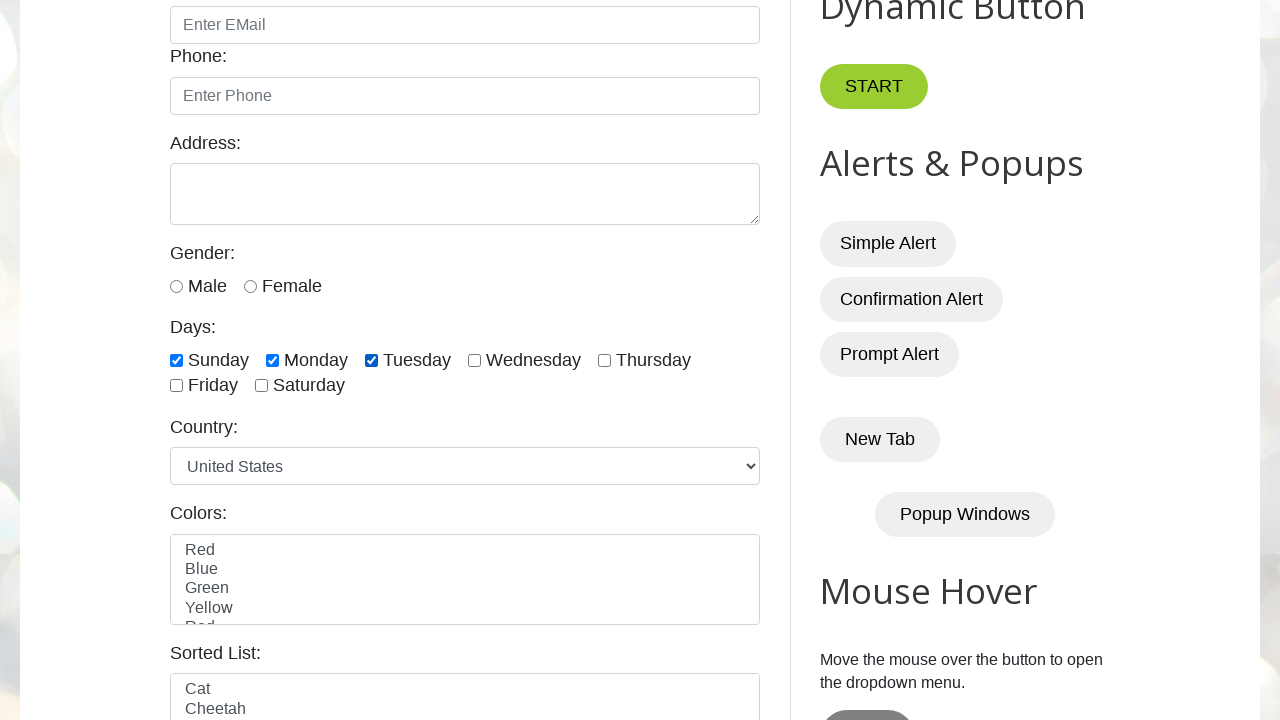

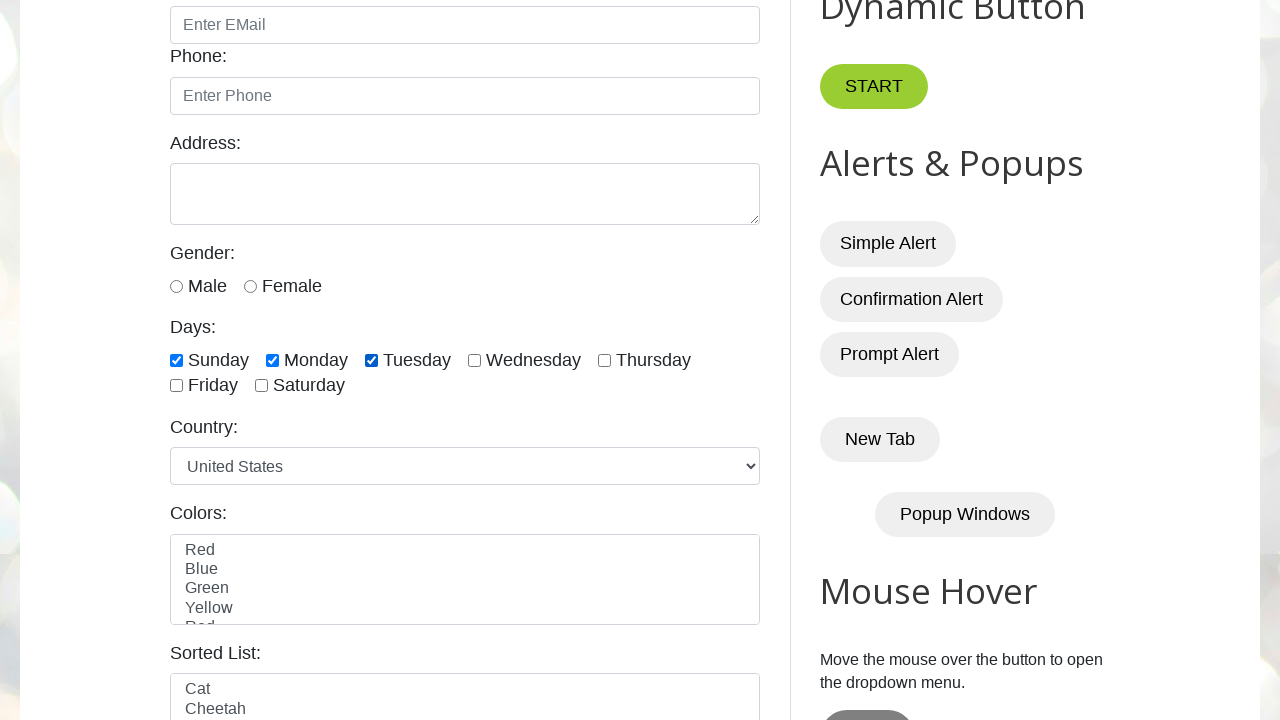